Tests checkbox functionality by clicking on basic and notification checkboxes and verifying the checked state notification

Starting URL: https://leafground.com/checkbox.xhtml

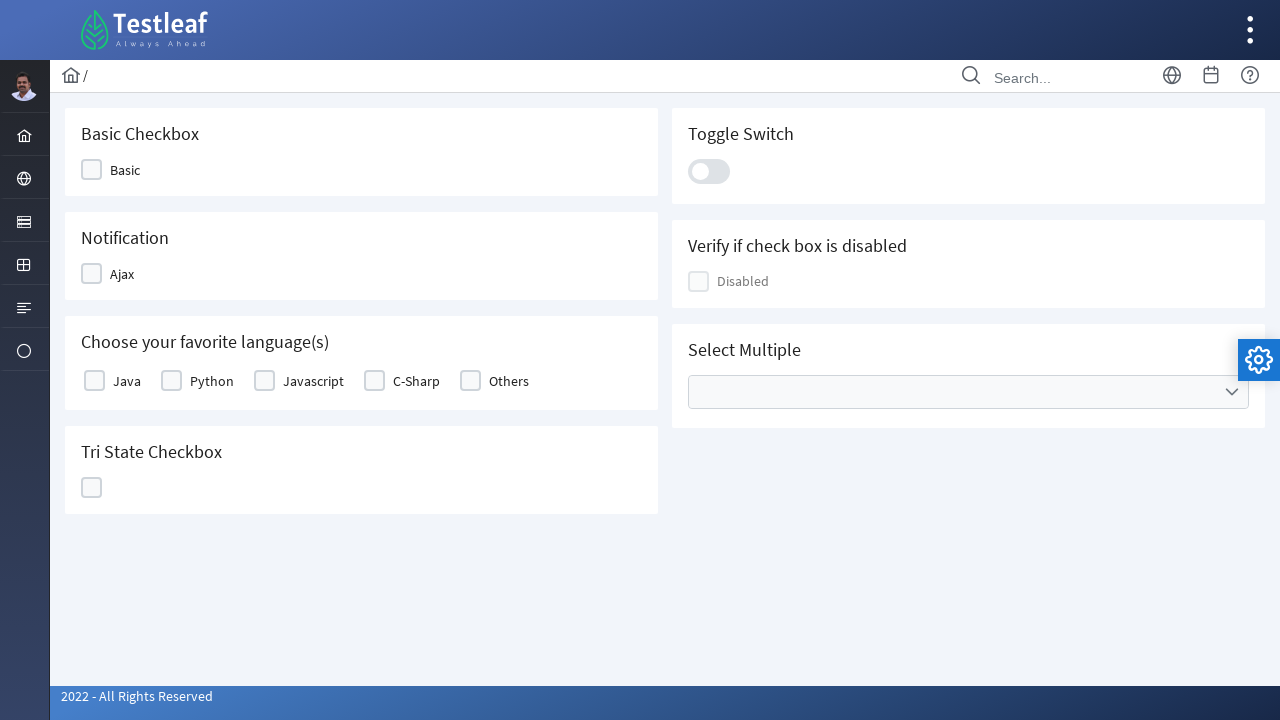

Clicked on the Basic Checkbox at (92, 170) on xpath=((//h5[text()='Basic Checkbox'])//following::div)[5]
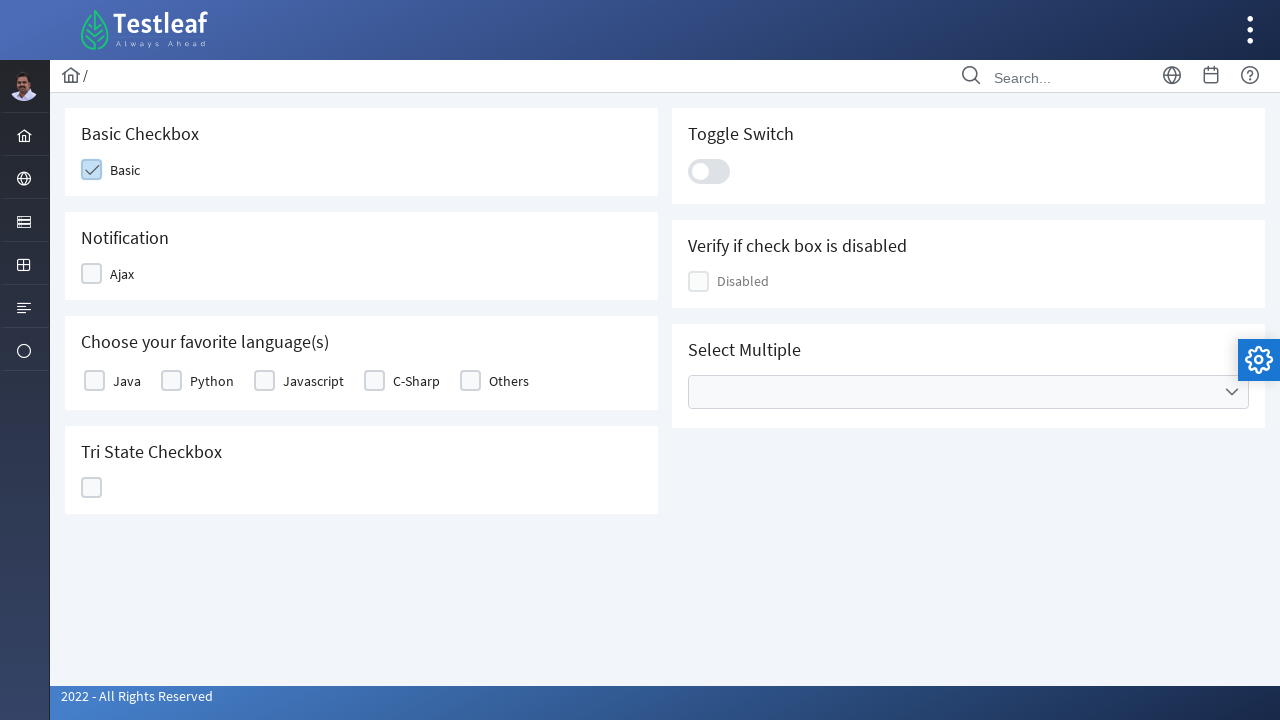

Clicked on the Notification checkbox at (92, 274) on xpath=((//h5[text()='Notification'])//following::div)[5]
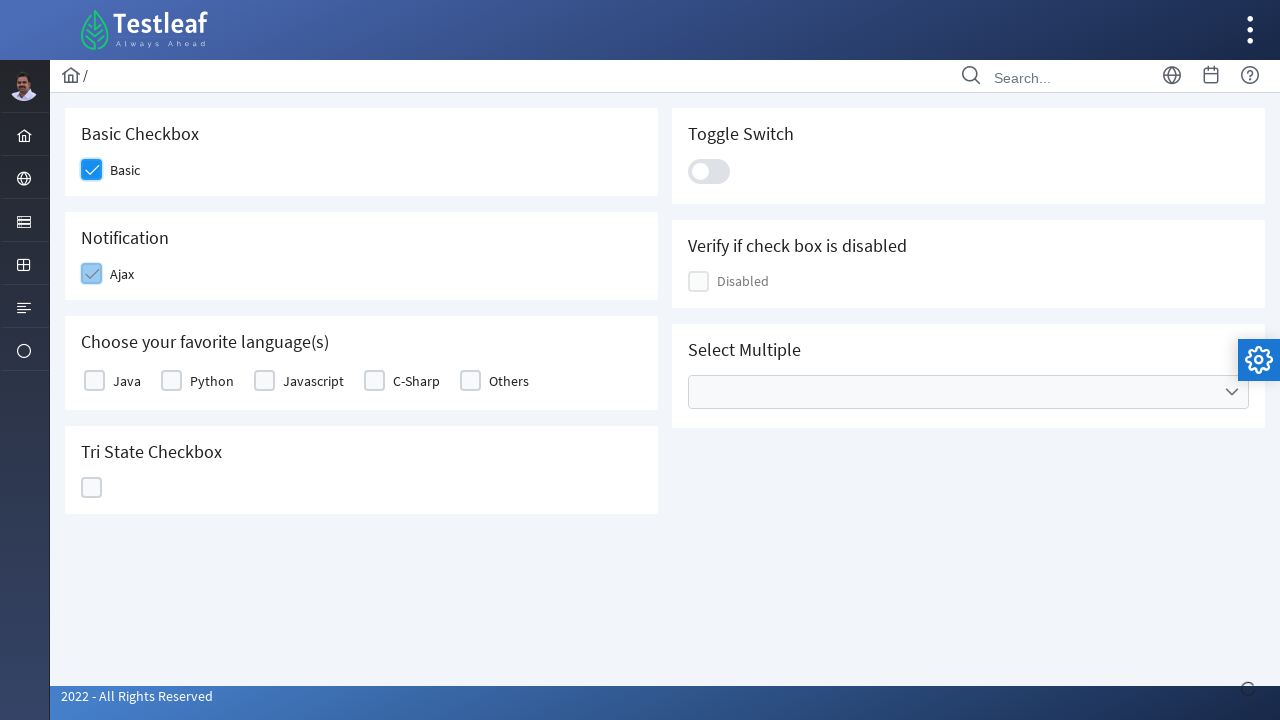

Verified 'Checked' notification appeared
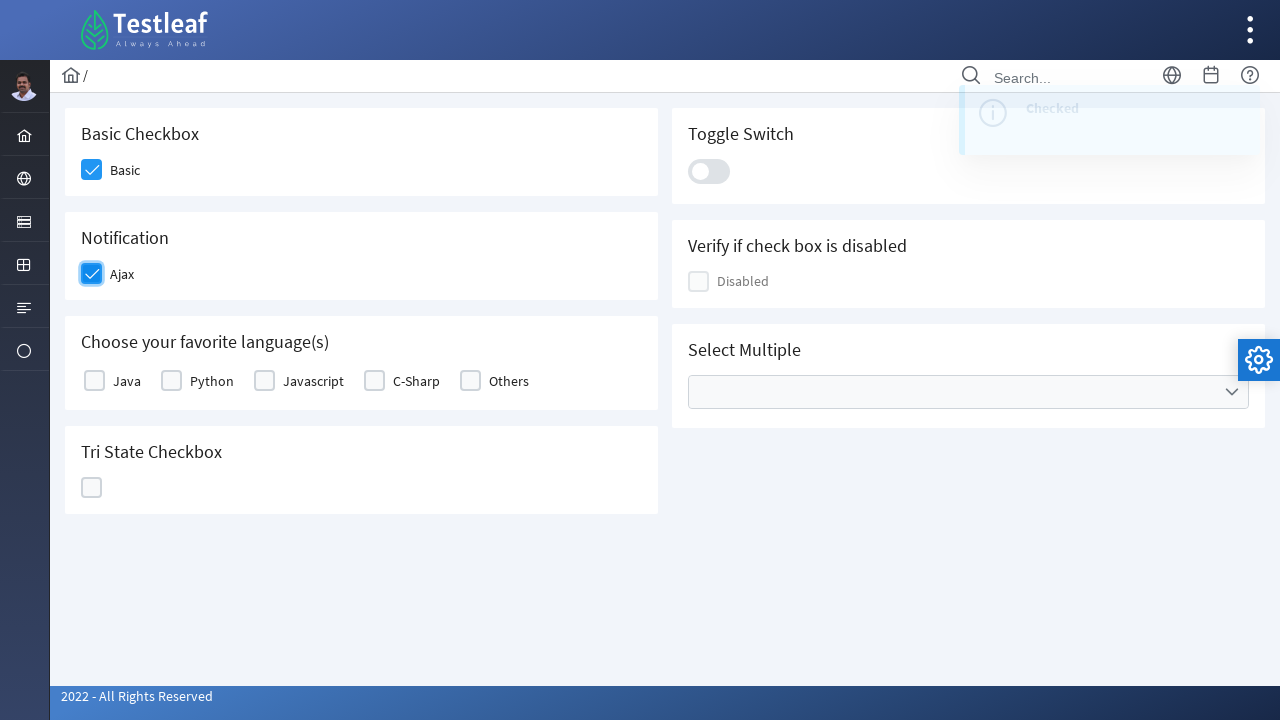

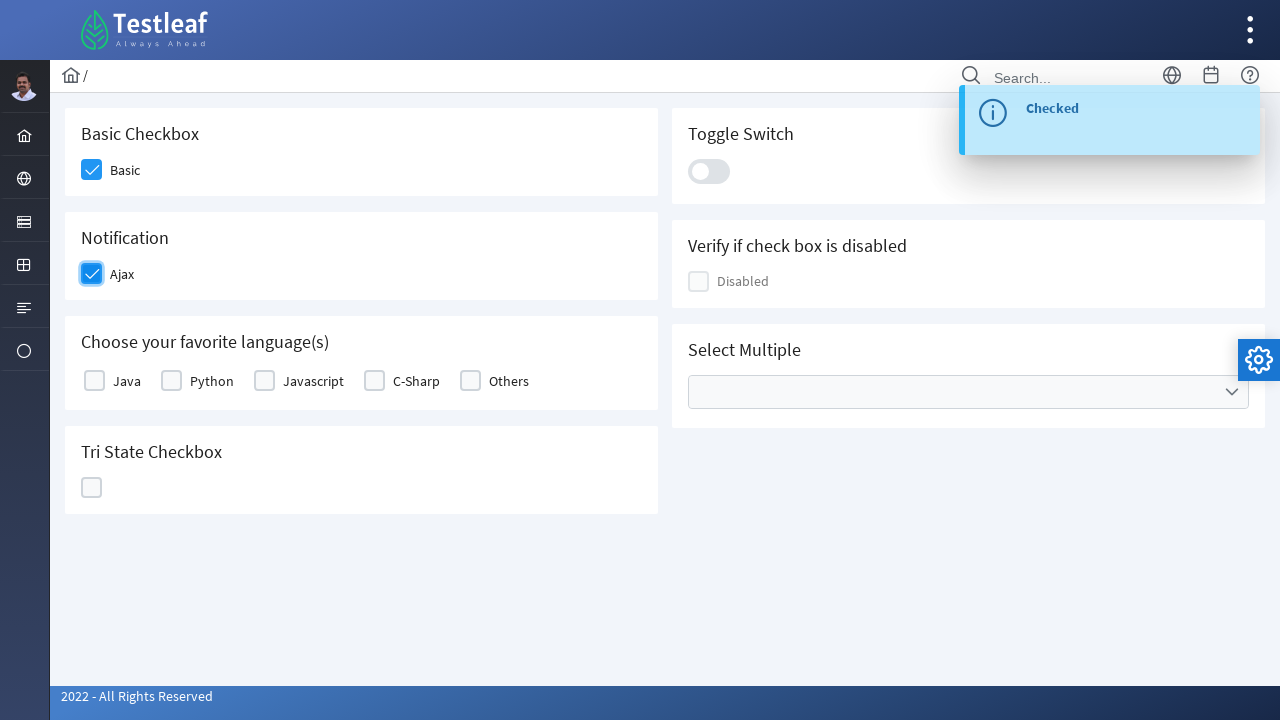